Tests an explicit wait scenario where the script waits for a price to change to $100, then clicks a book button, calculates a mathematical answer based on a displayed value, submits it, and handles an alert.

Starting URL: http://suninjuly.github.io/explicit_wait2.html

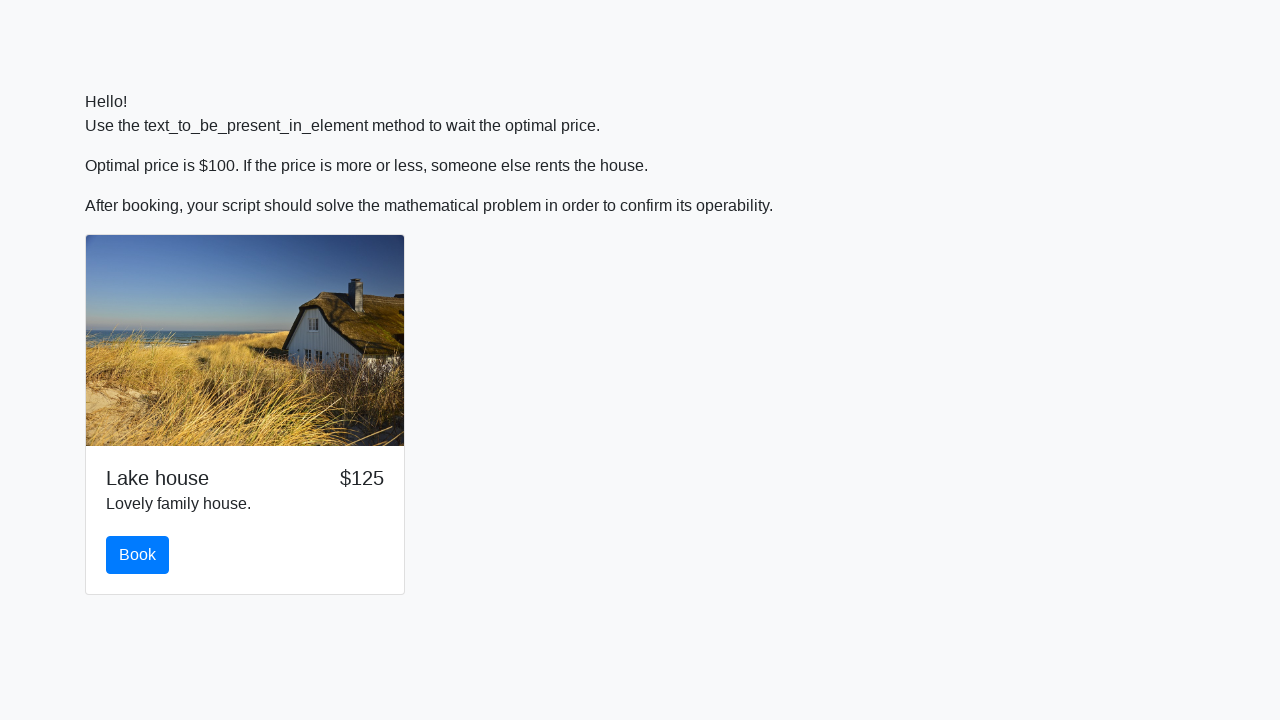

Waited for price to change to $100
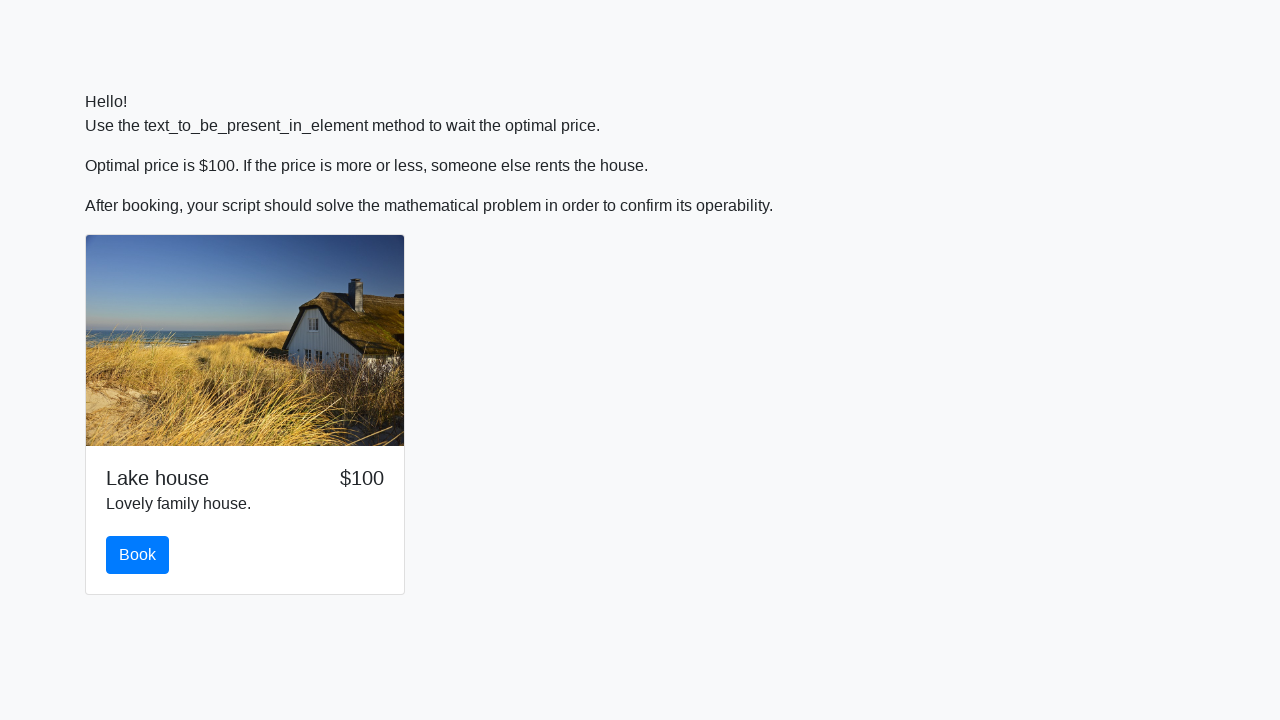

Clicked the book button at (138, 555) on #book
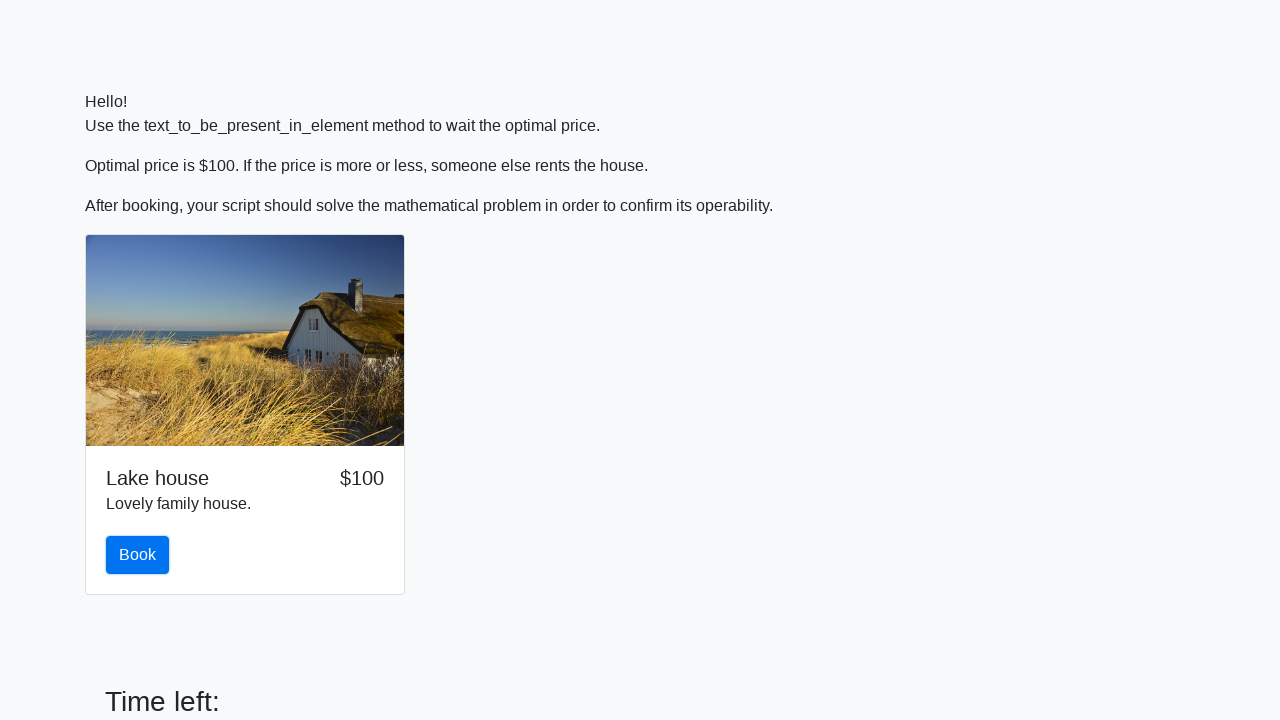

Retrieved input value: 269
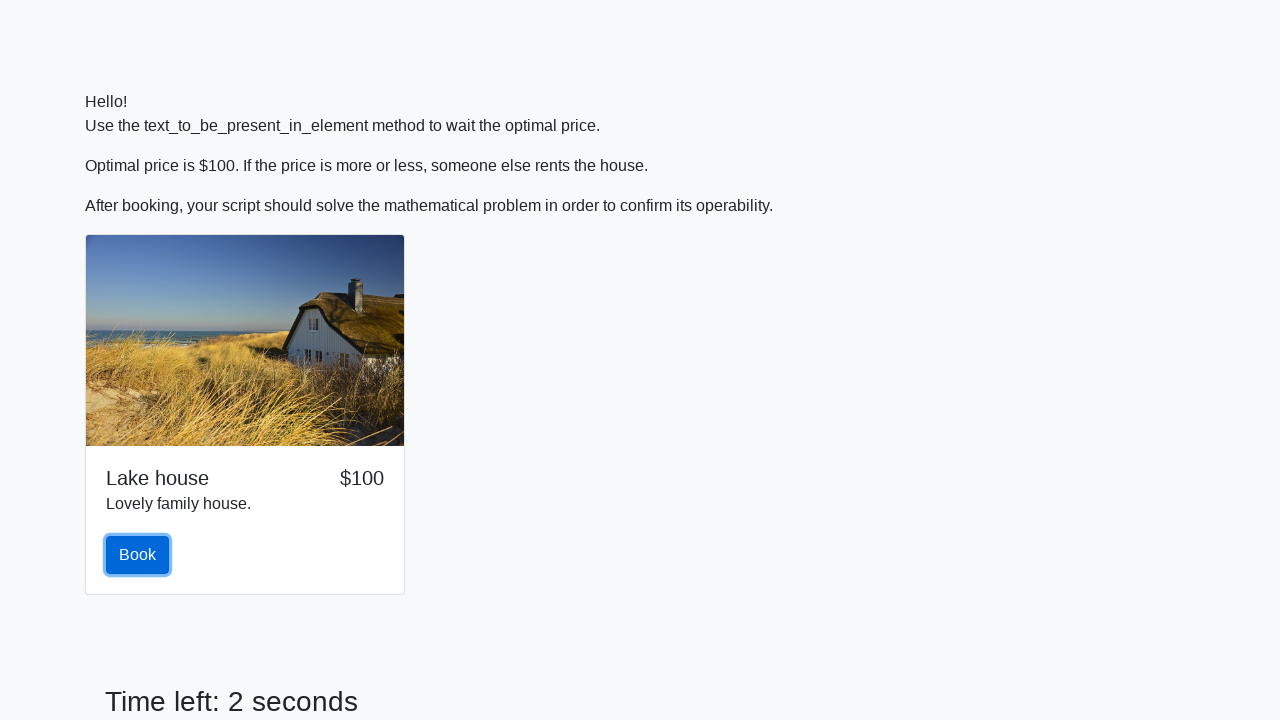

Calculated mathematical answer: 2.4052646487507374
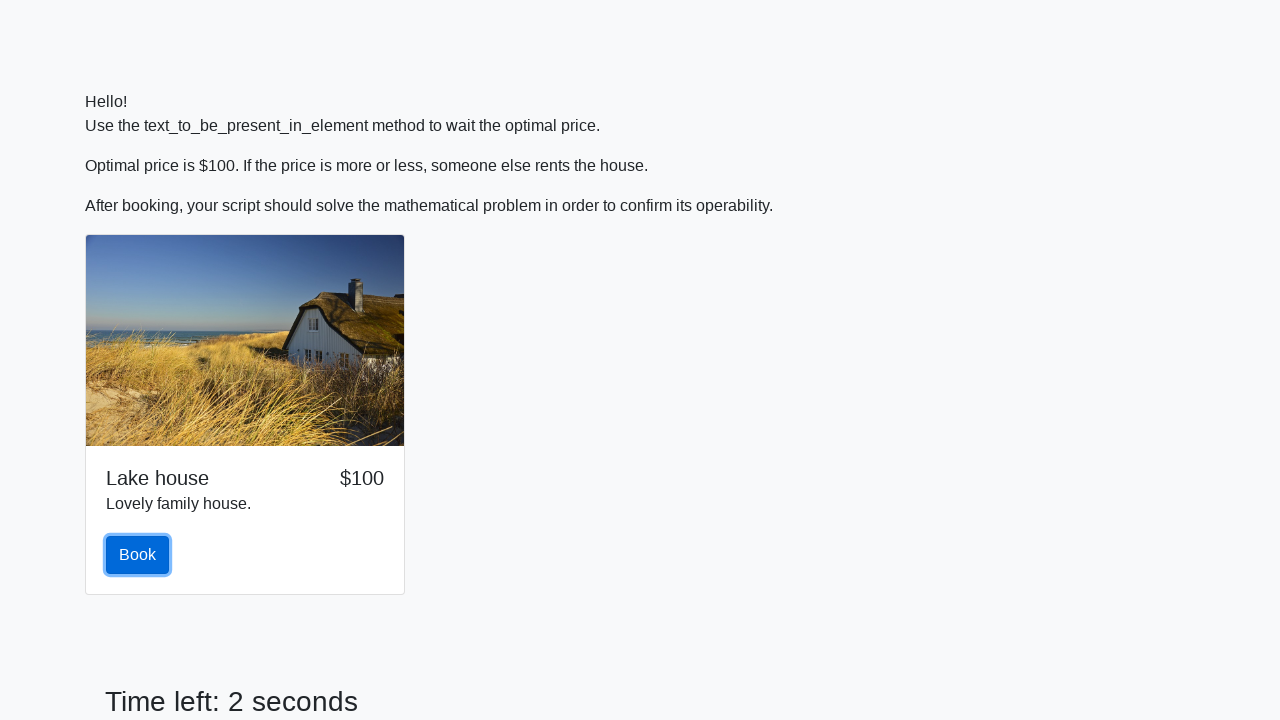

Filled answer field with calculated value on #answer
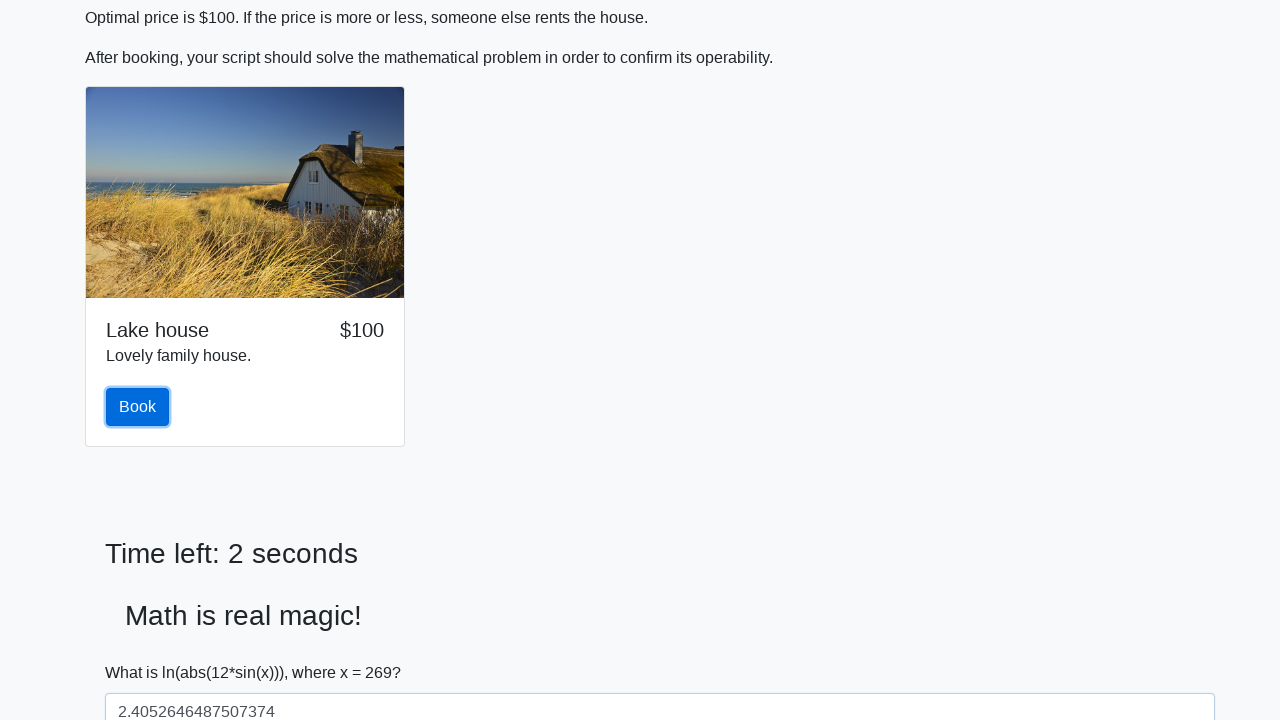

Solve button is visible and ready
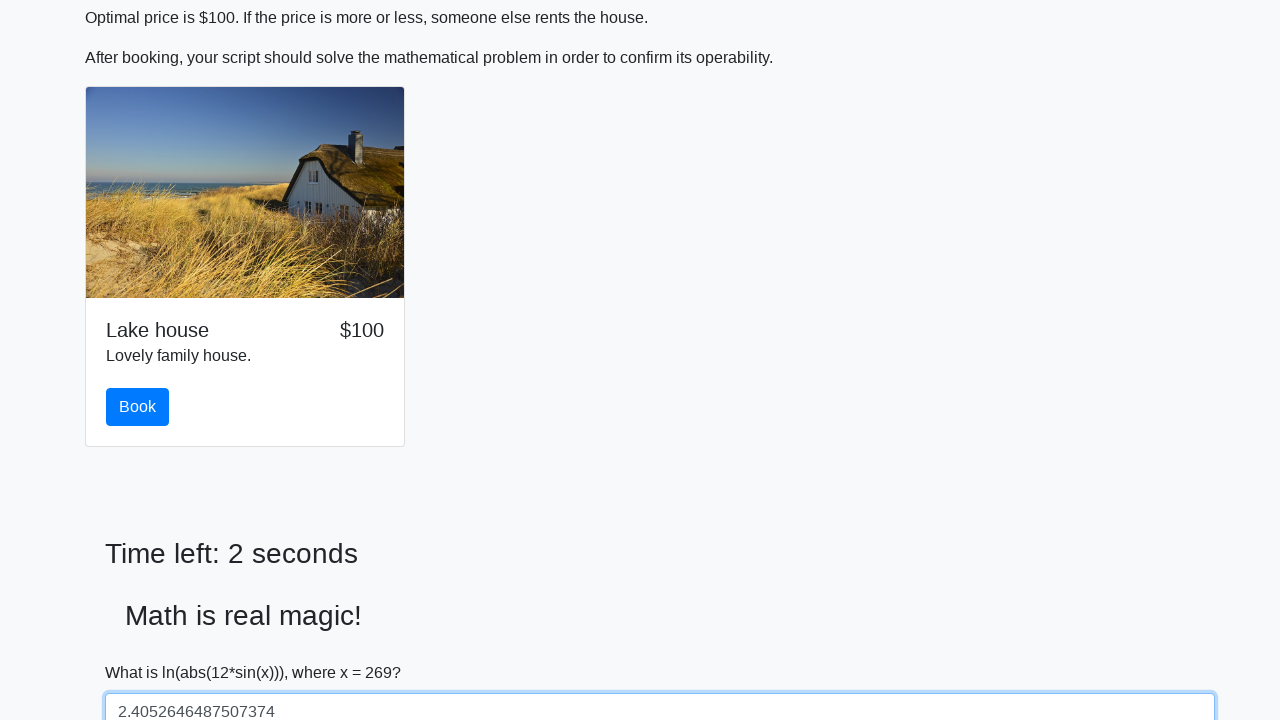

Clicked the solve button at (143, 651) on #solve
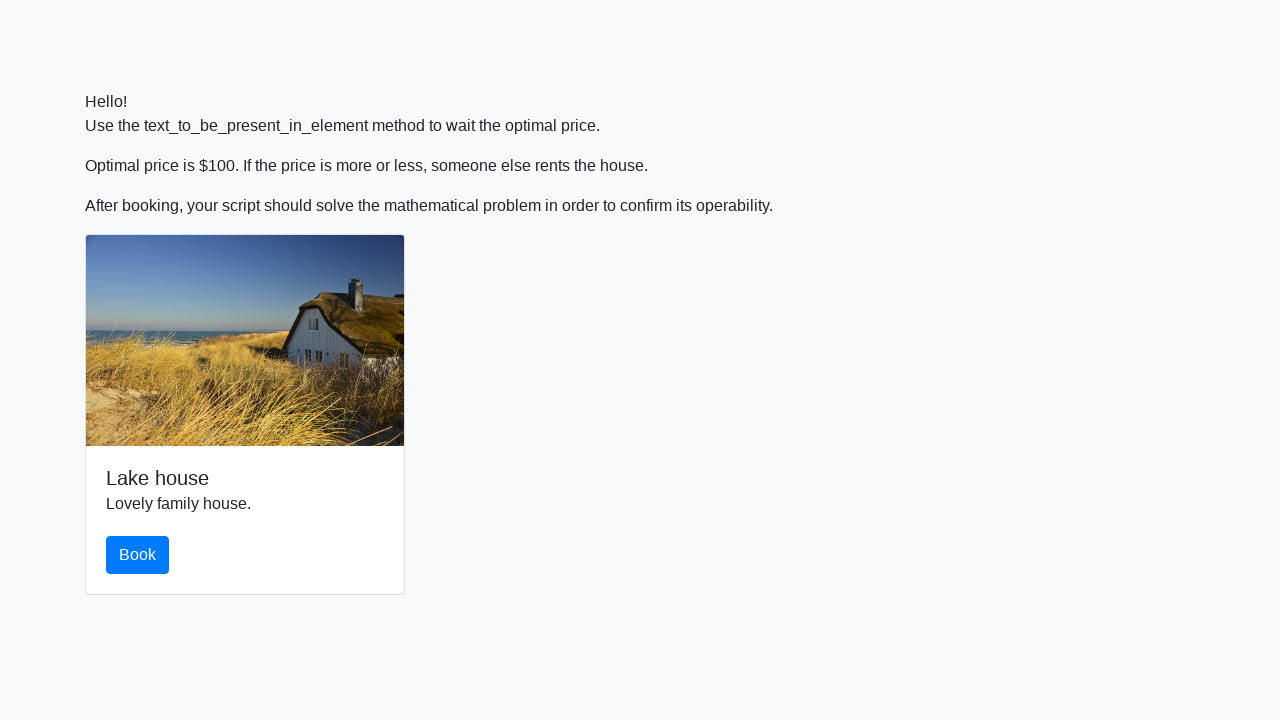

Set up alert handler to accept dialogs
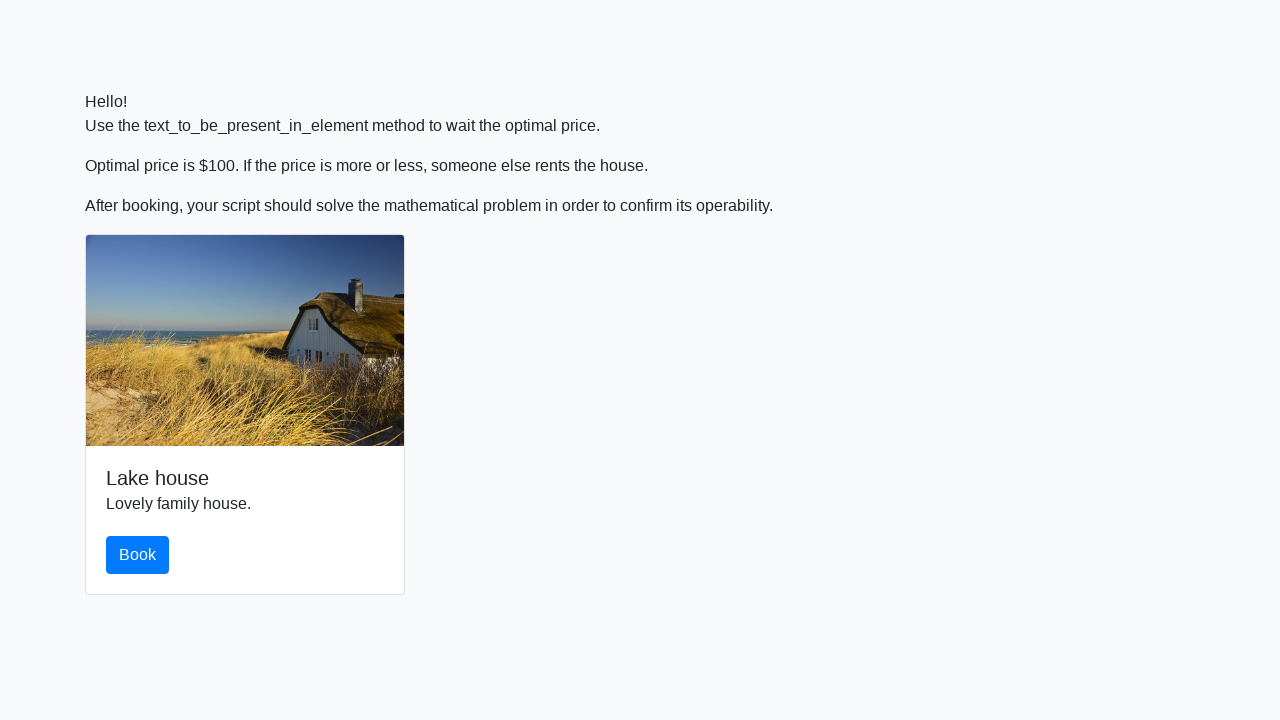

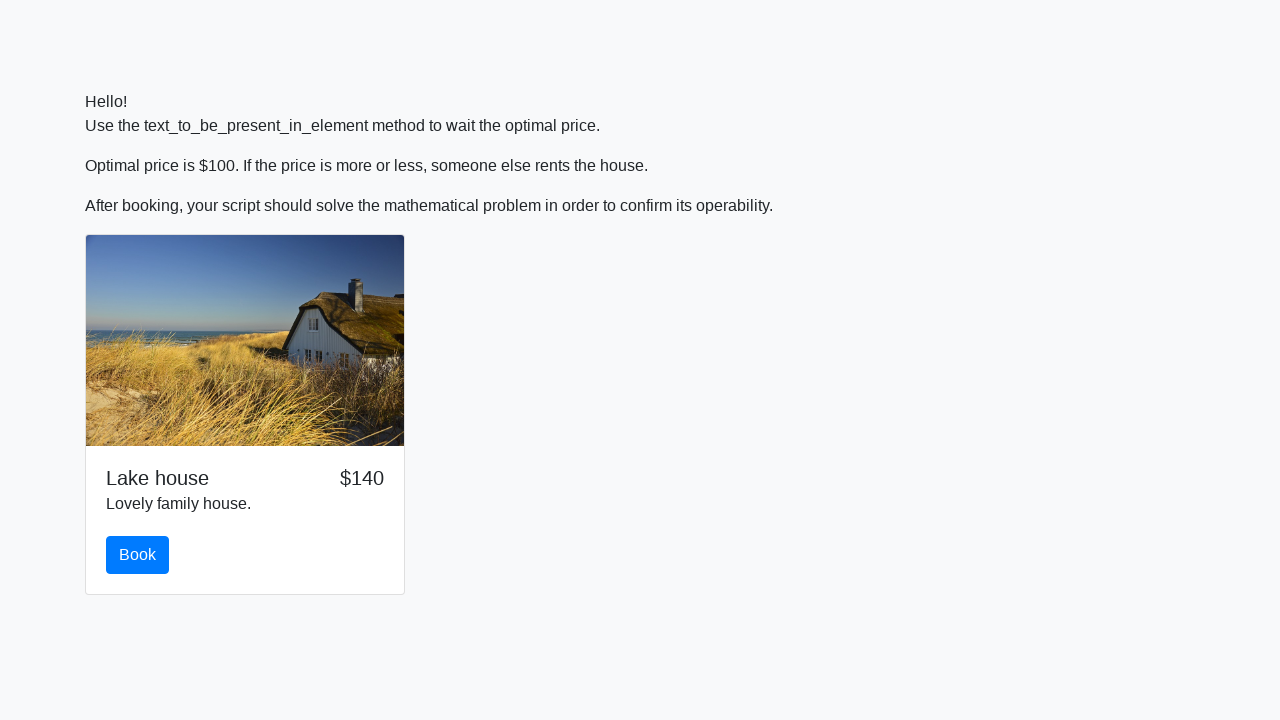